Tests navigating to the Selenium website and clicking through to download a specific version of Selenium

Starting URL: http://seleniumhq.org

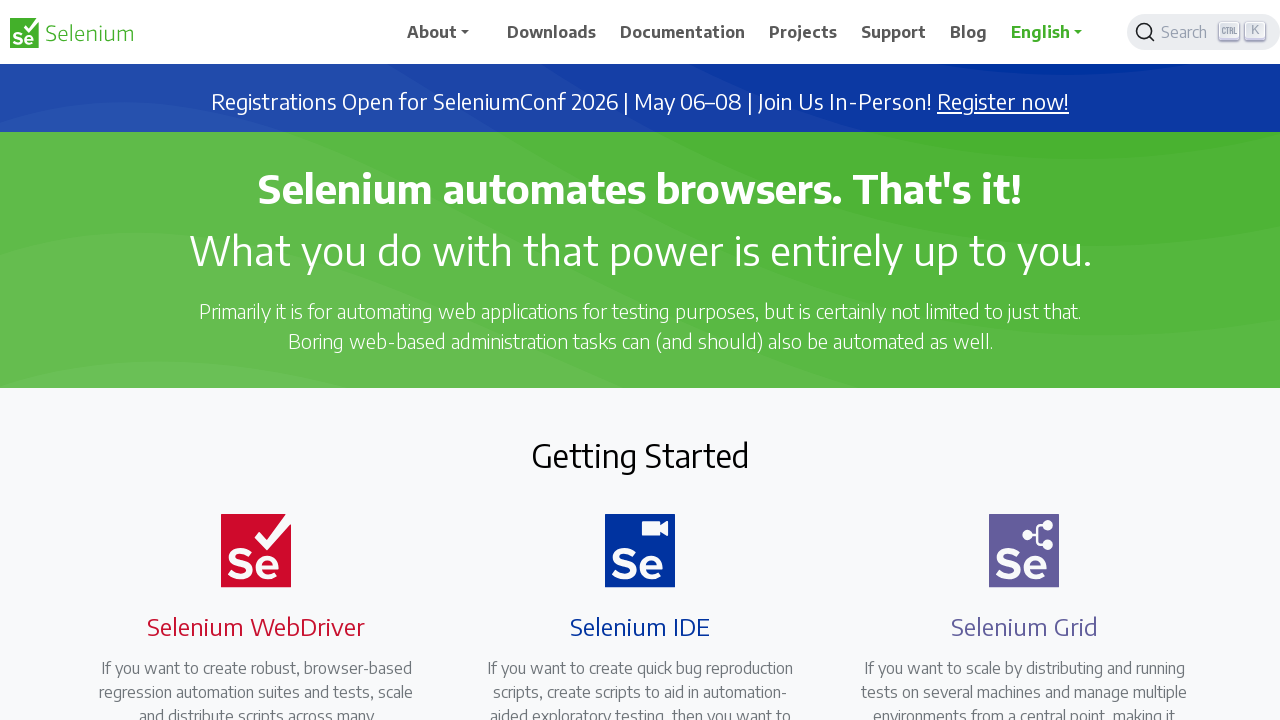

Clicked Download link on Selenium website at (552, 32) on text=Download
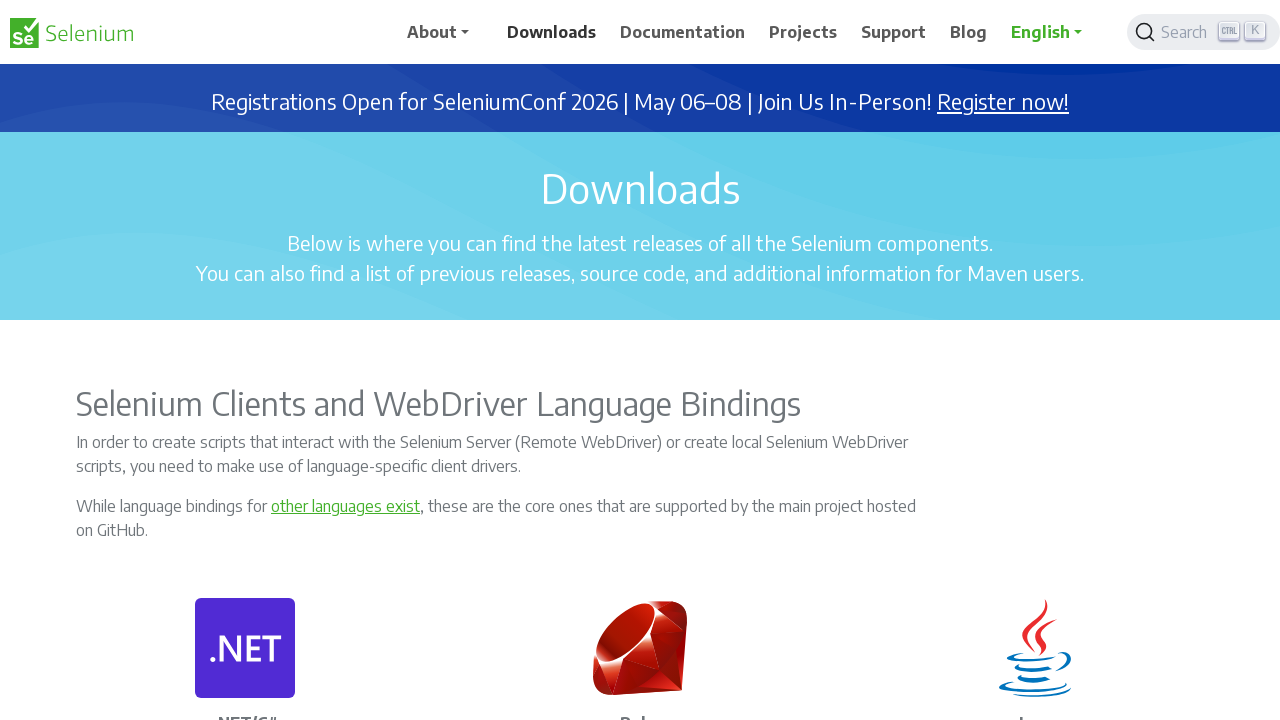

Clicked Download link to access specific Selenium version at (552, 32) on text=Download
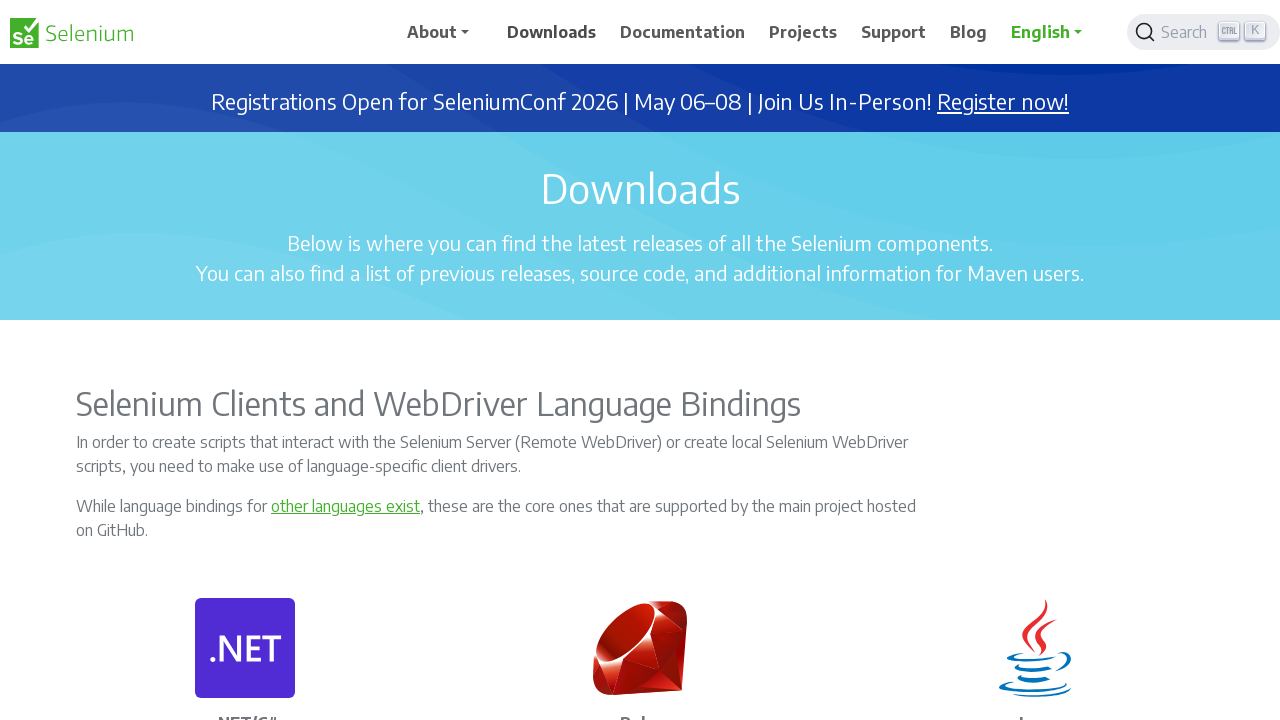

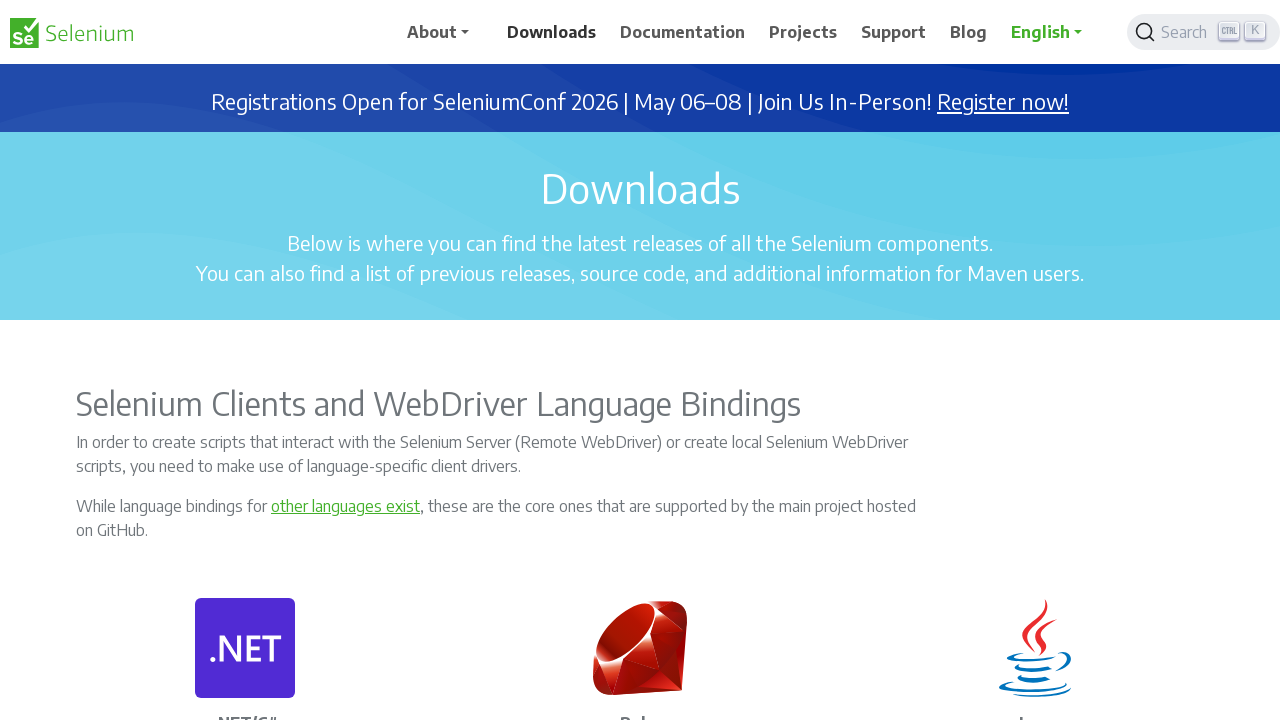